Tests the Dynamic Controls page by clicking Remove button and verifying the checkbox disappears

Starting URL: https://the-internet.herokuapp.com/

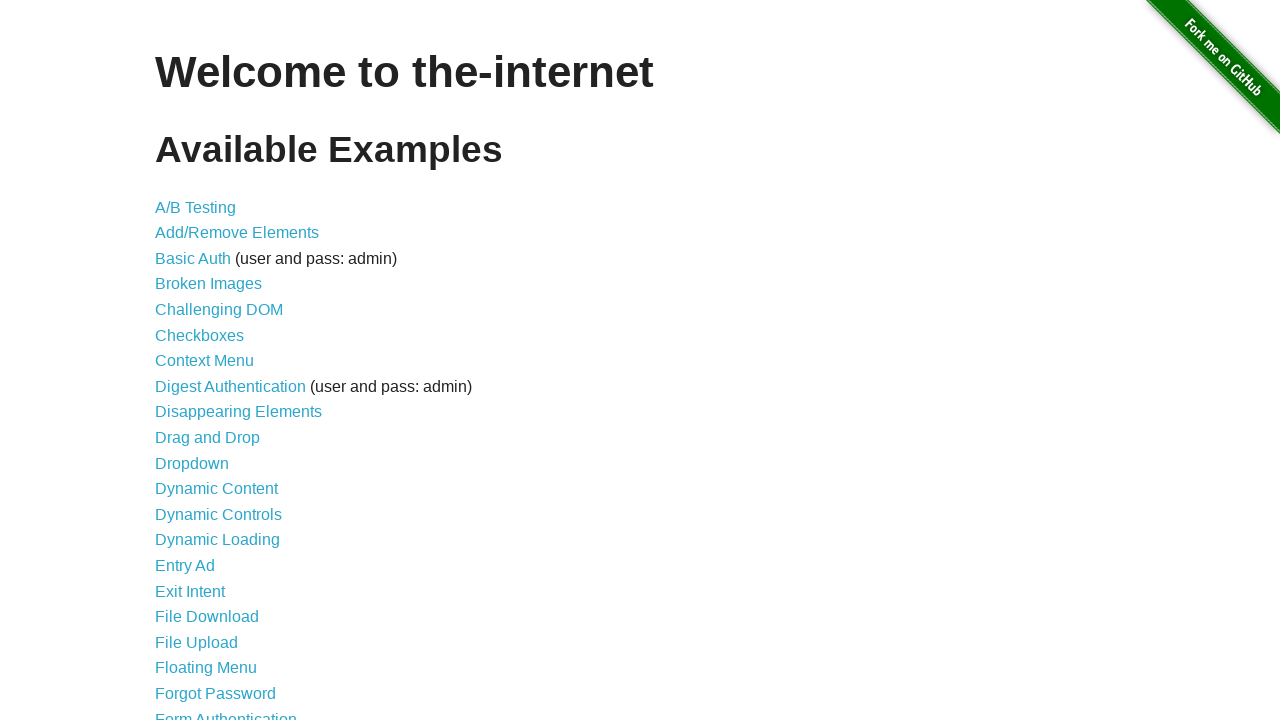

Clicked on 'Dynamic Controls' link at (218, 514) on xpath=//ul/li/a[text()='Dynamic Controls']
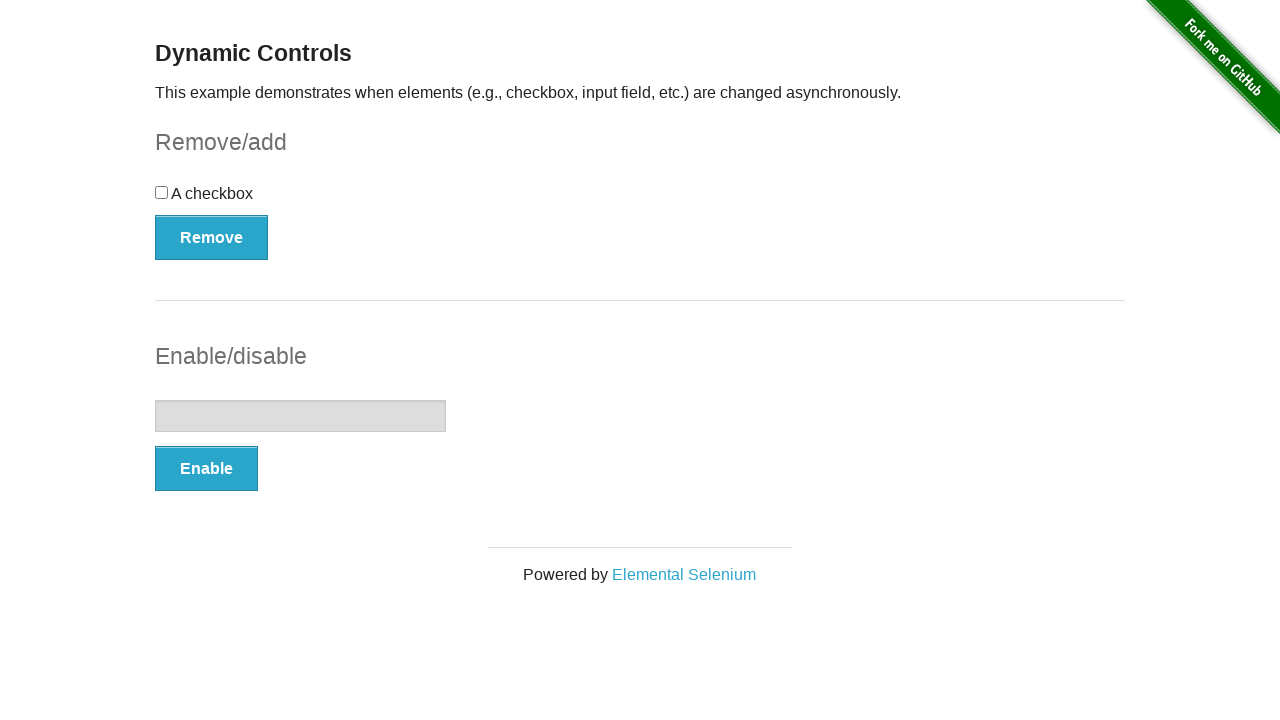

Clicked the Remove button at (212, 237) on xpath=//form[@id='checkbox-example']/button
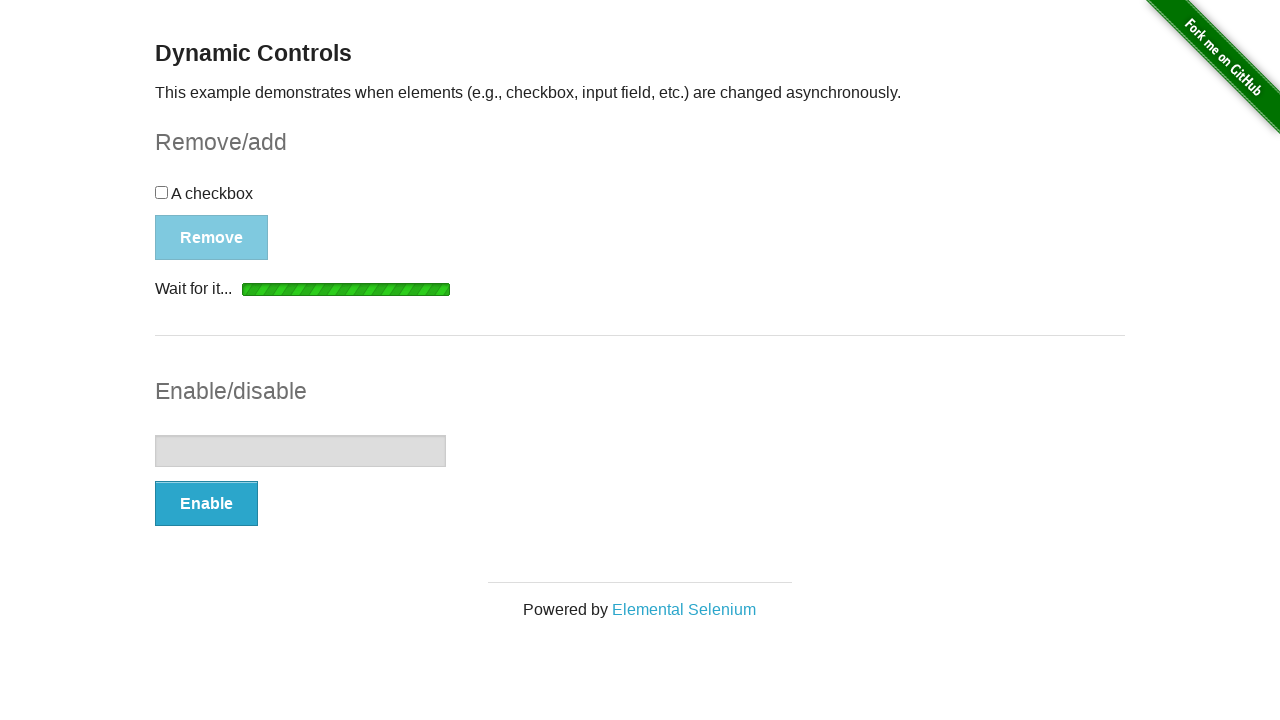

Verified that the checkbox disappeared
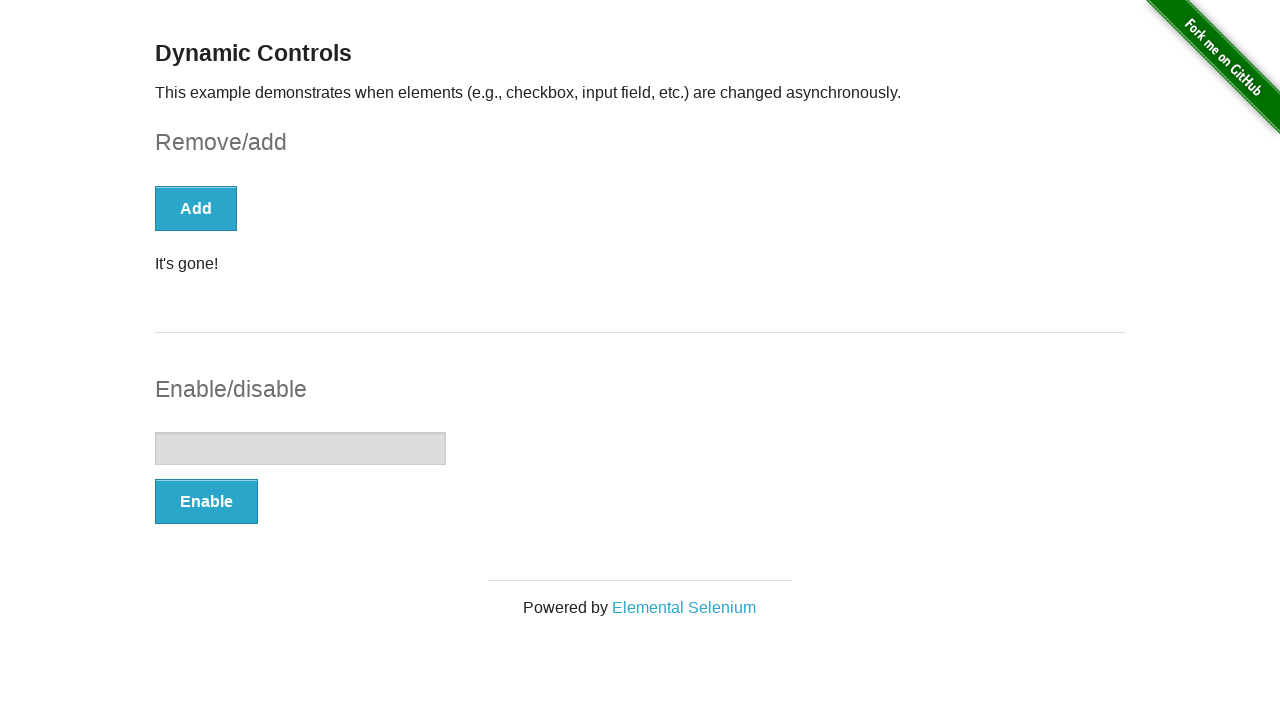

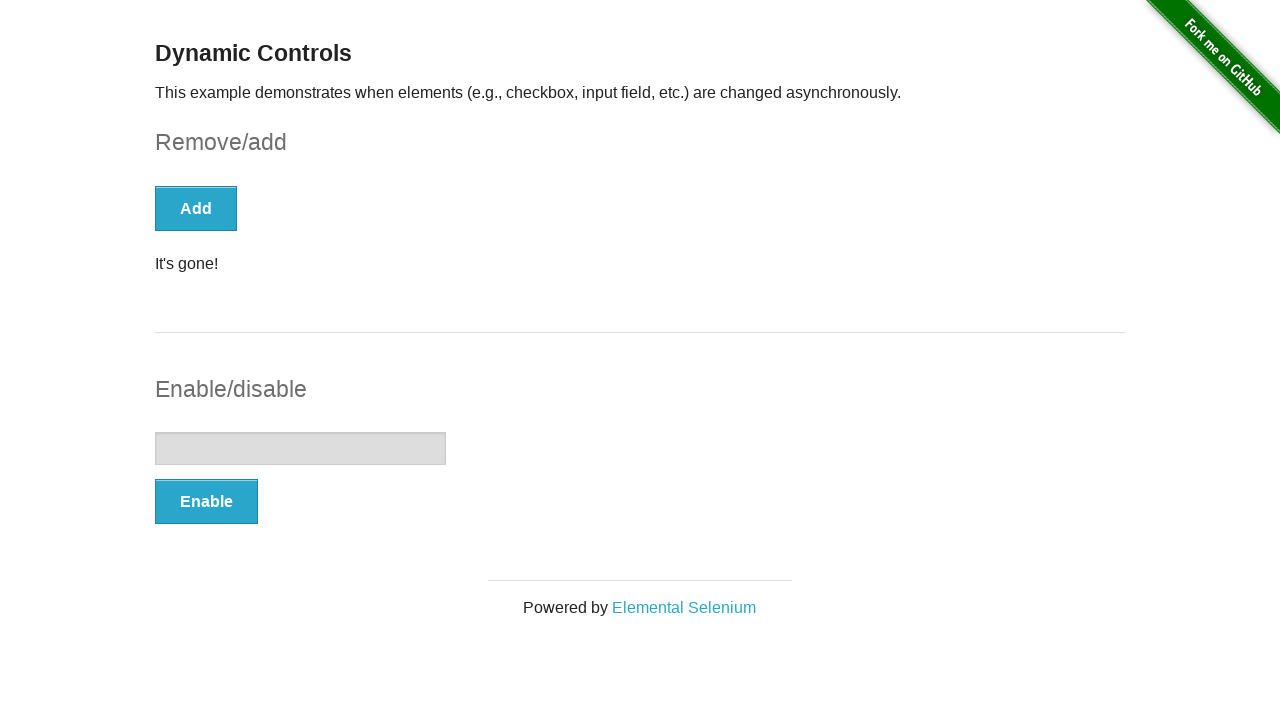